Tests DuckDuckGo search by entering a query, submitting the search, and verifying the results page title matches expectations.

Starting URL: https://duckduckgo.com/

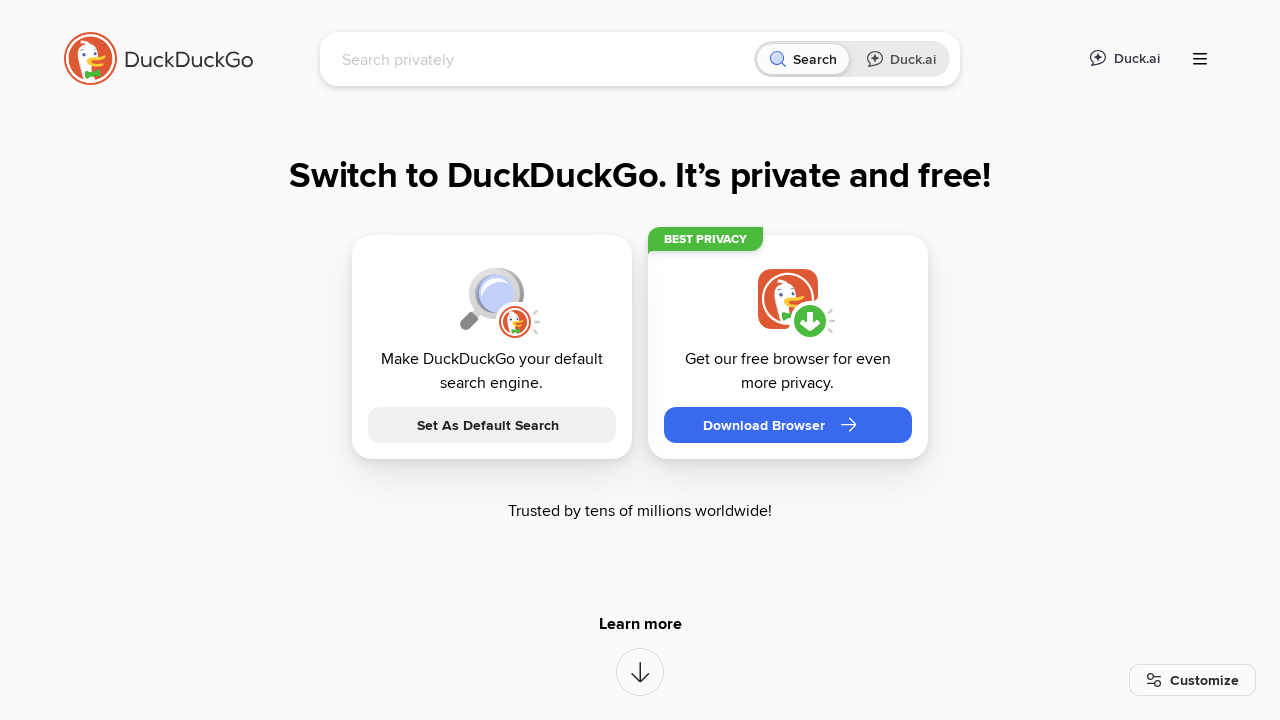

Filled search box with query 'webdriver' on input[name='q']
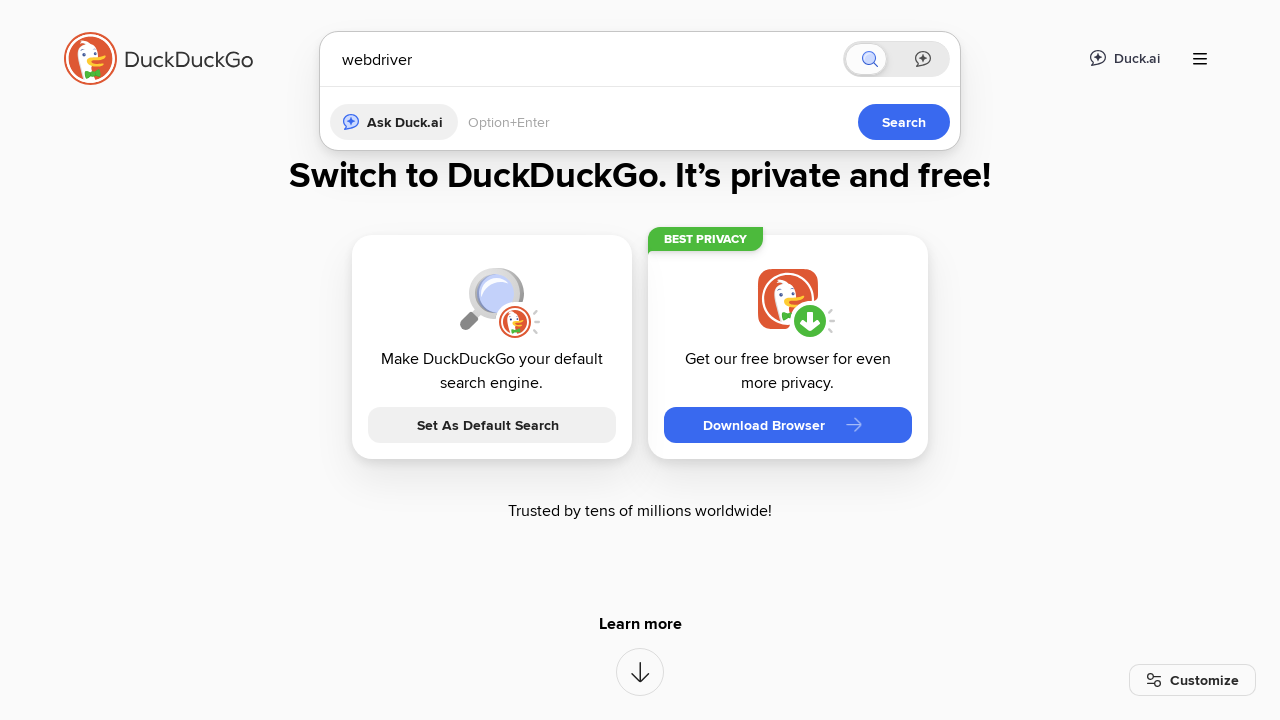

Pressed Enter to submit search query
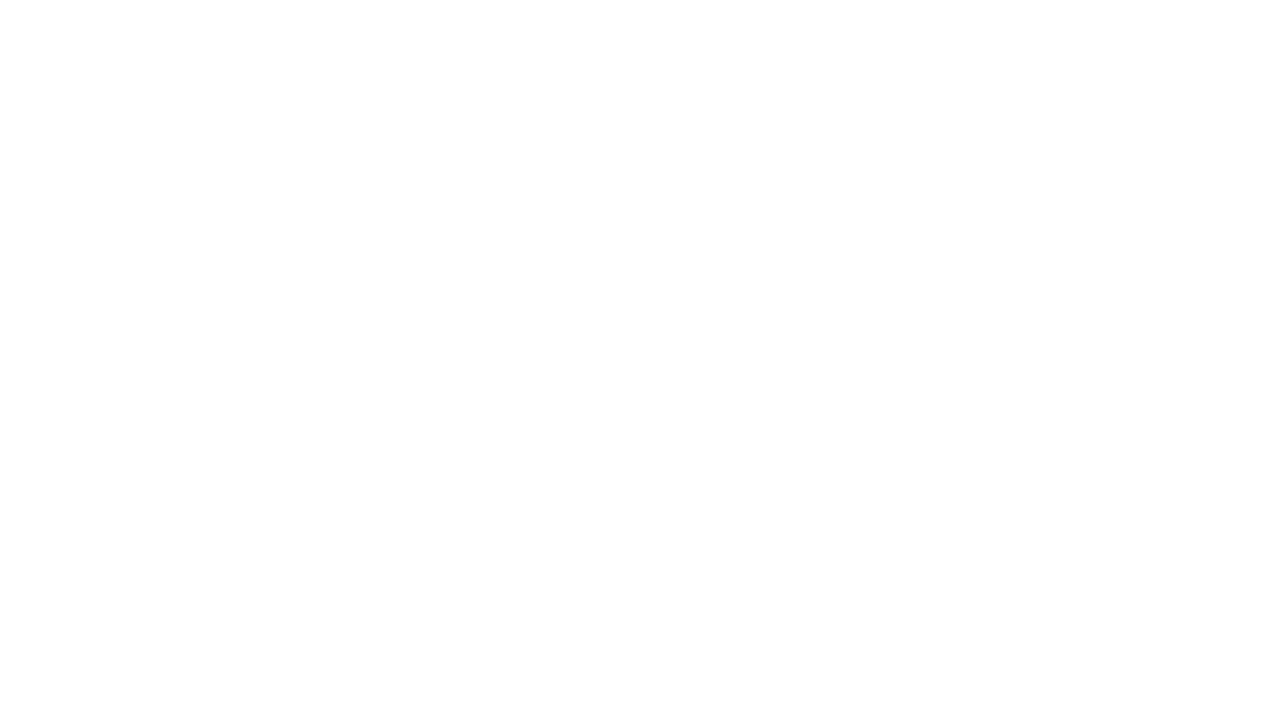

Waited 2 seconds for search results to load
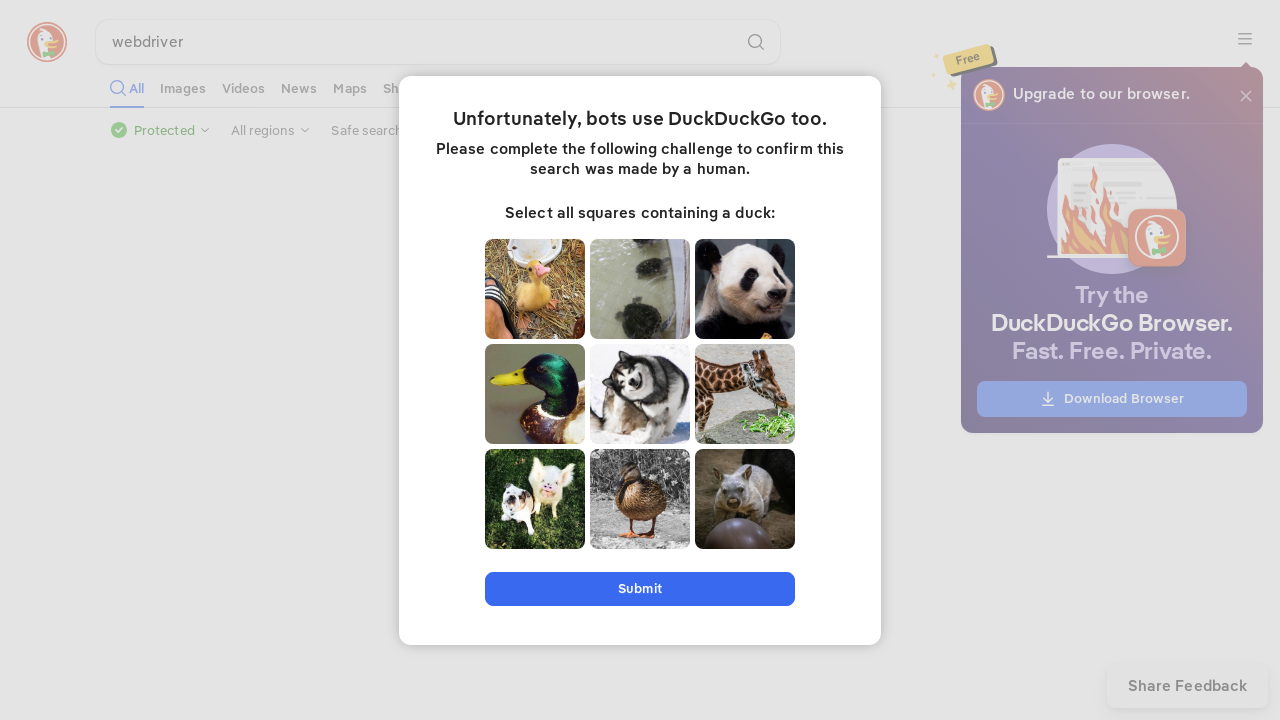

Retrieved page title: 'webdriver at DuckDuckGo'
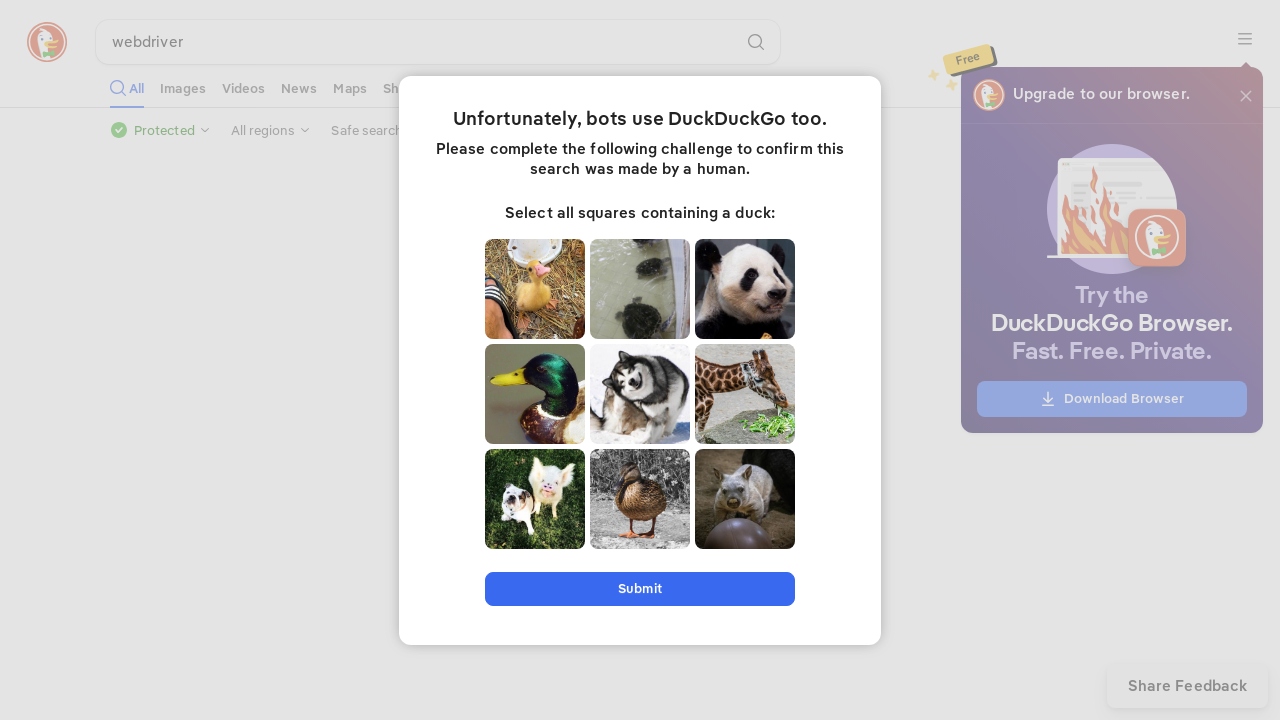

Test passed - page title matches expected value
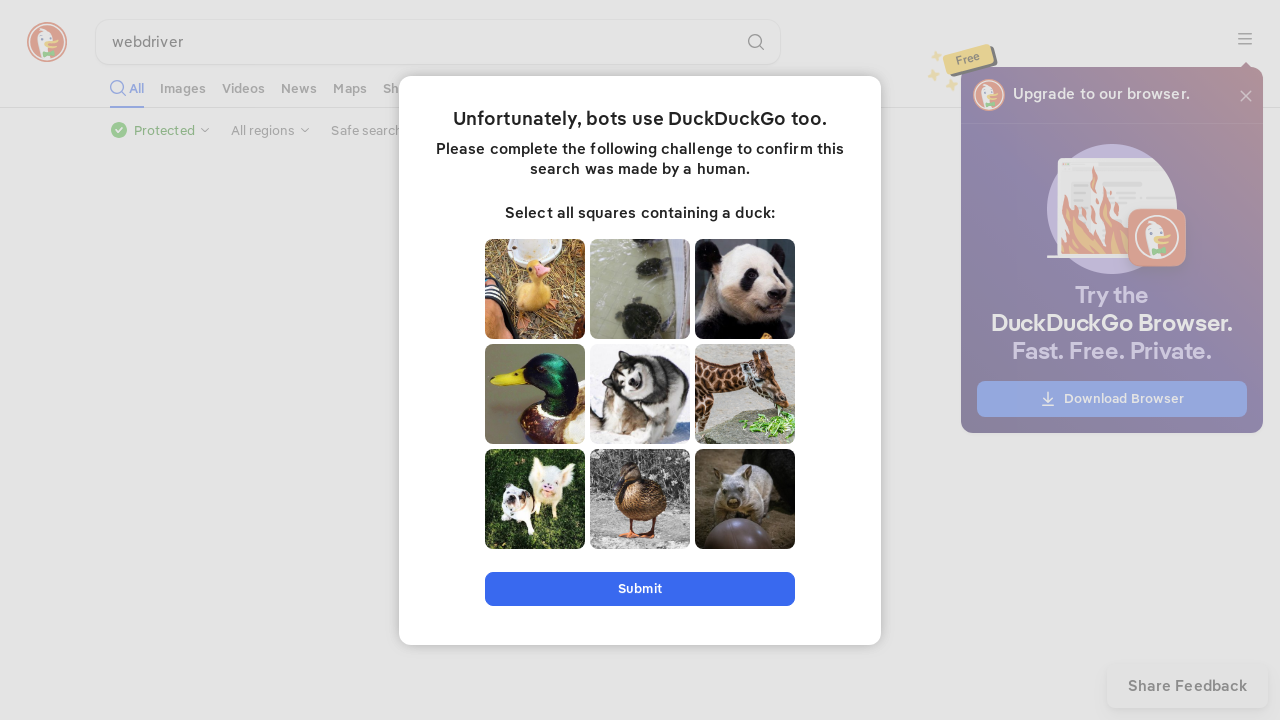

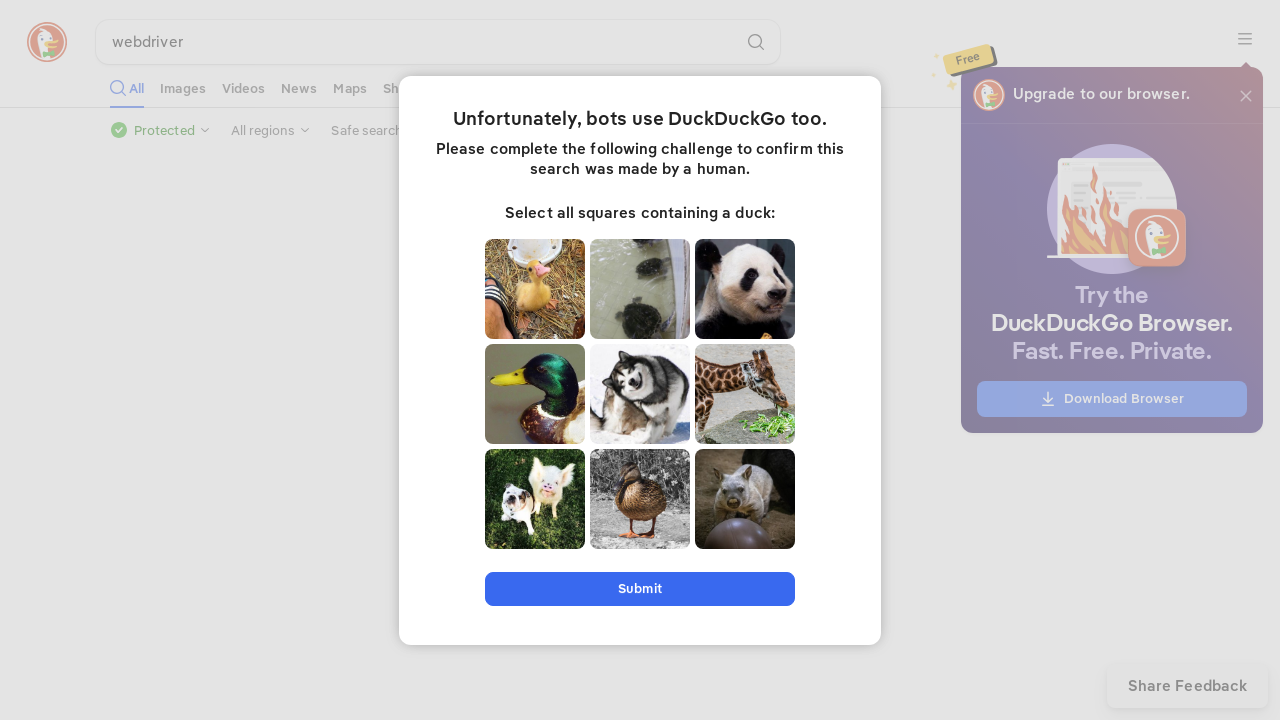